Tests table sorting by clicking the "Due" column header and verifying the values are sorted in ascending order

Starting URL: http://the-internet.herokuapp.com/tables

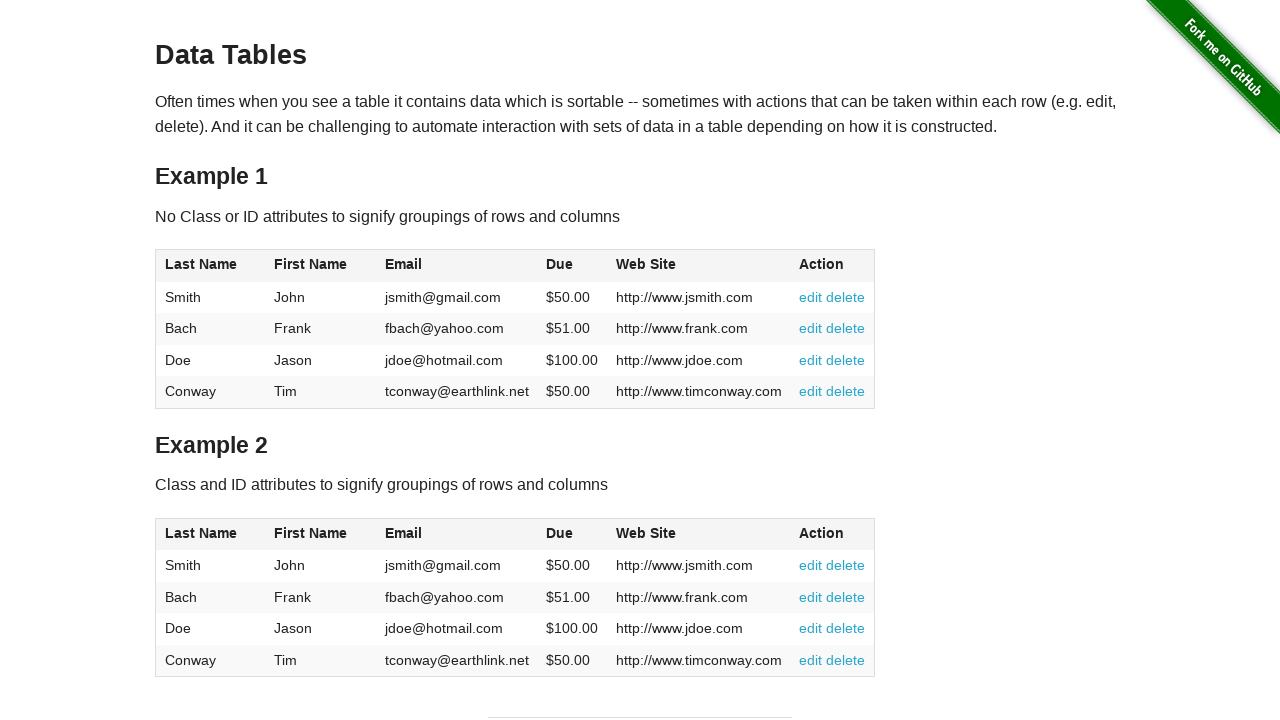

Clicked Due column header to sort table at (572, 266) on #table1 thead tr th:nth-of-type(4)
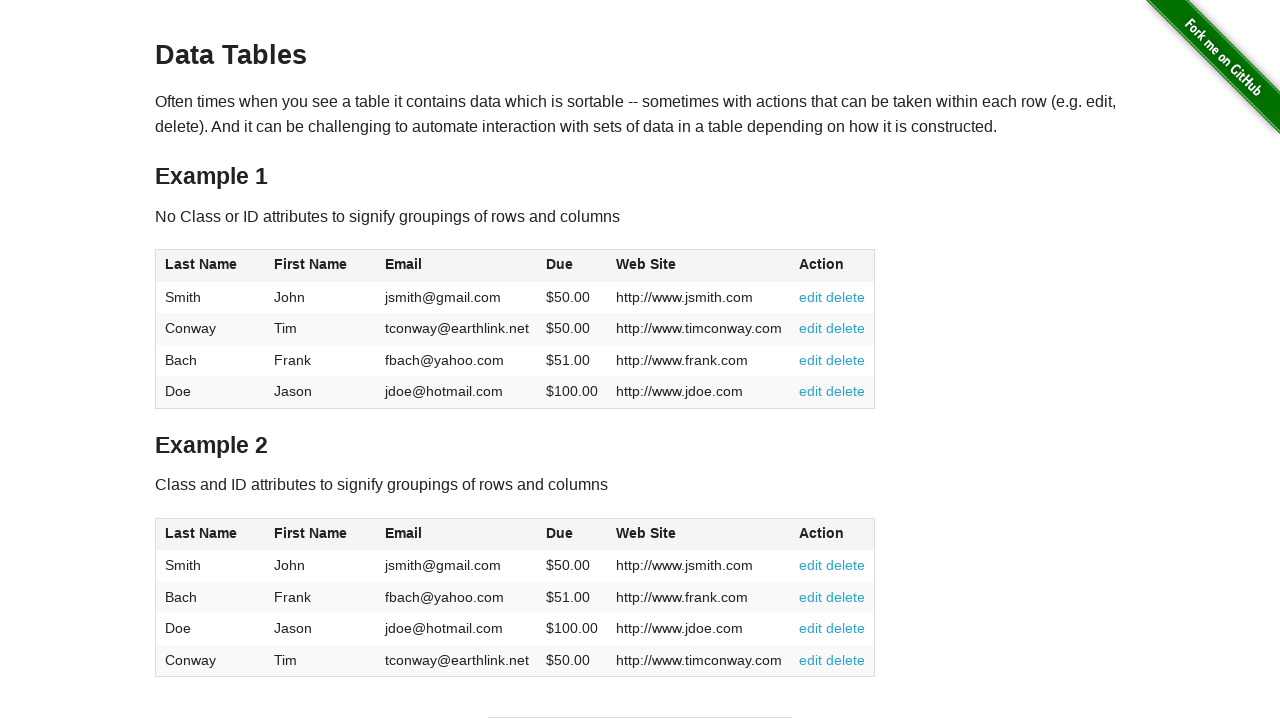

Table Due column values loaded after sorting
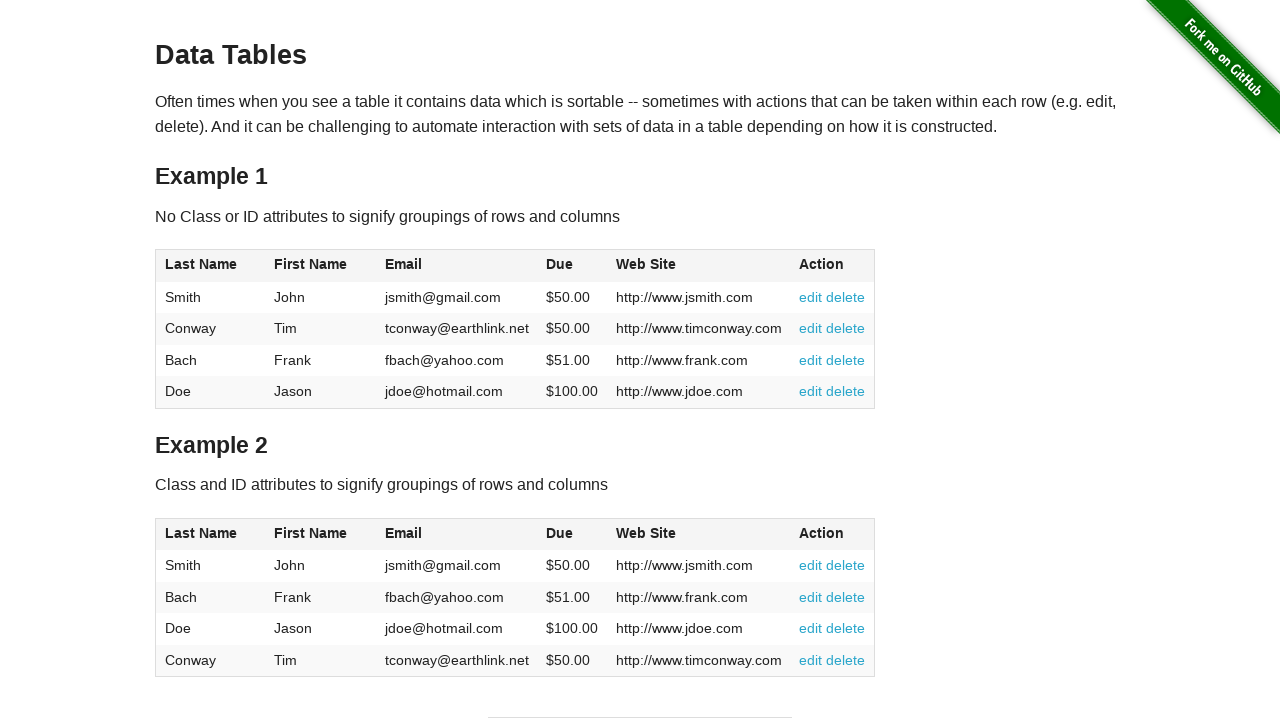

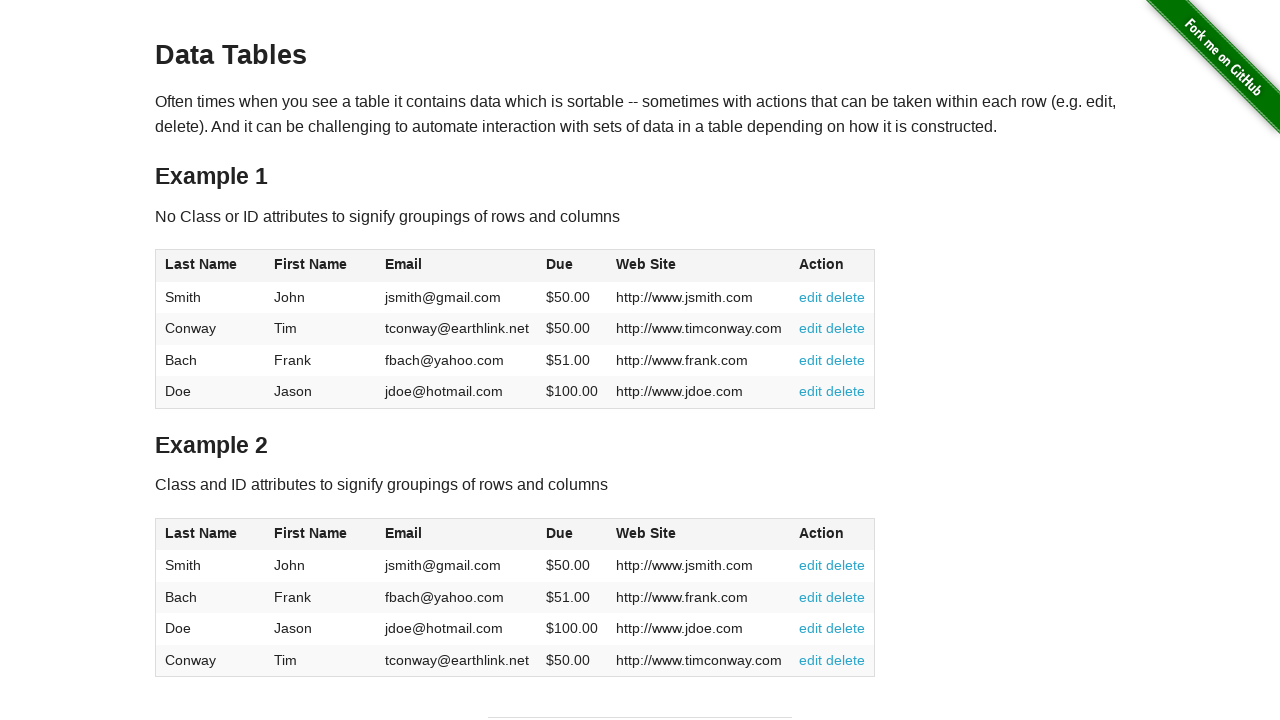